Tests pressing the SPACE key by finding an input element and sending the space key to it, then verifying the result text displays the correct key pressed.

Starting URL: http://the-internet.herokuapp.com/key_presses

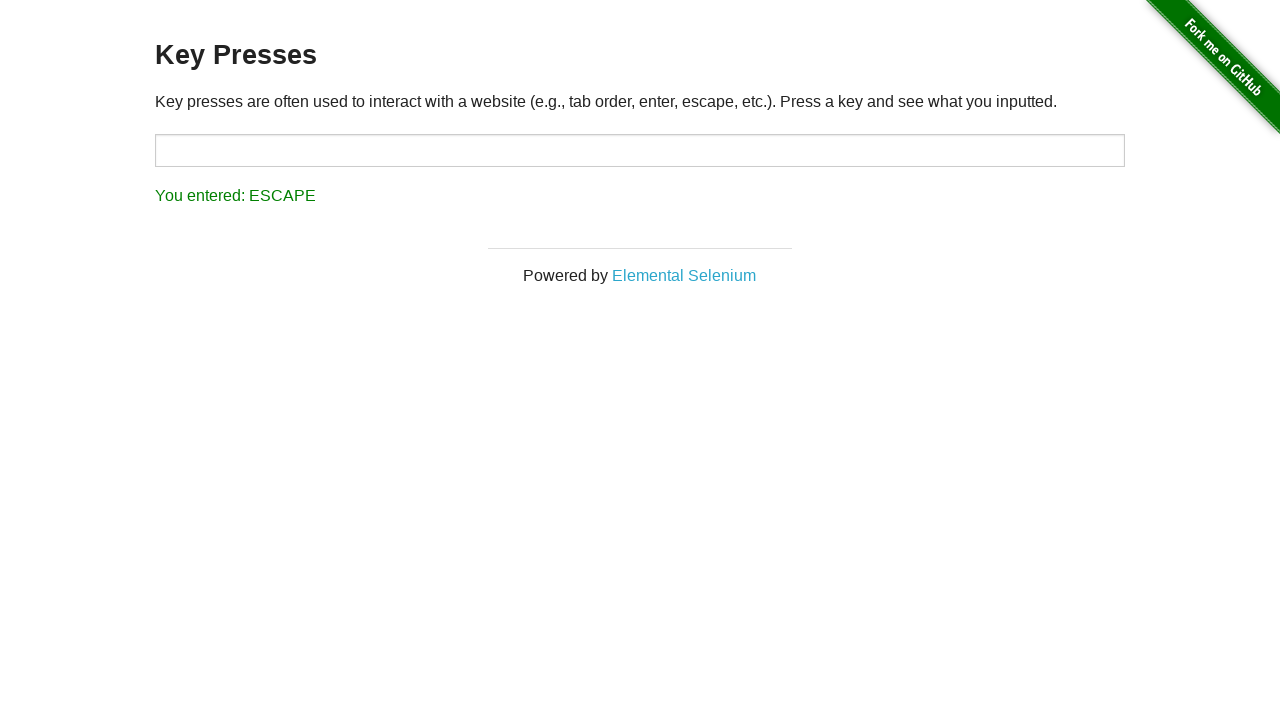

Pressed SPACE key on target input element on #target
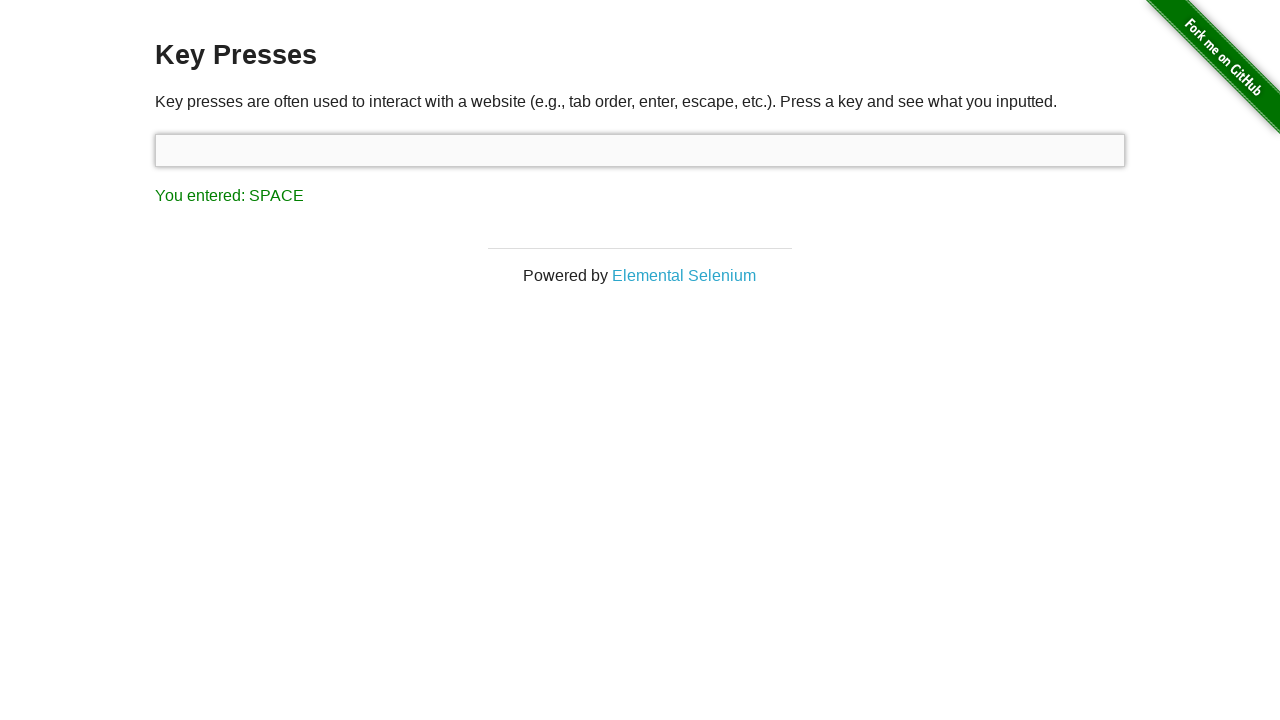

Result text element loaded
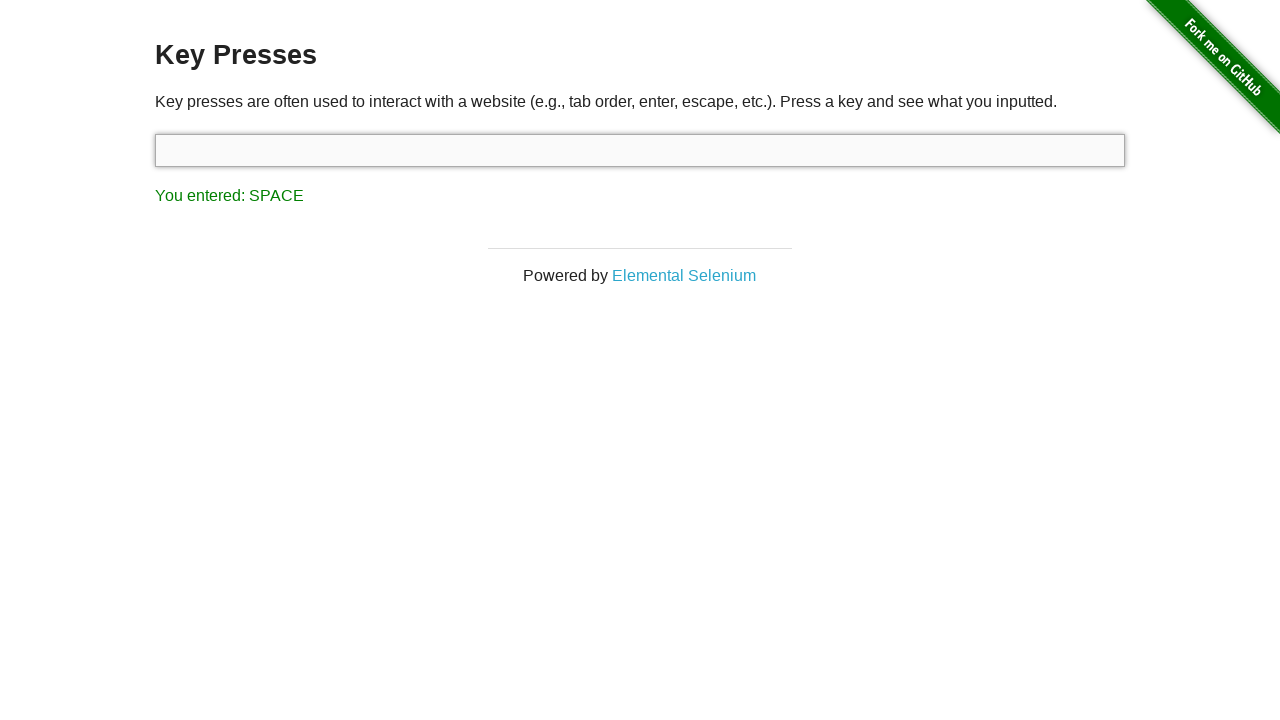

Retrieved result text: 'You entered: SPACE'
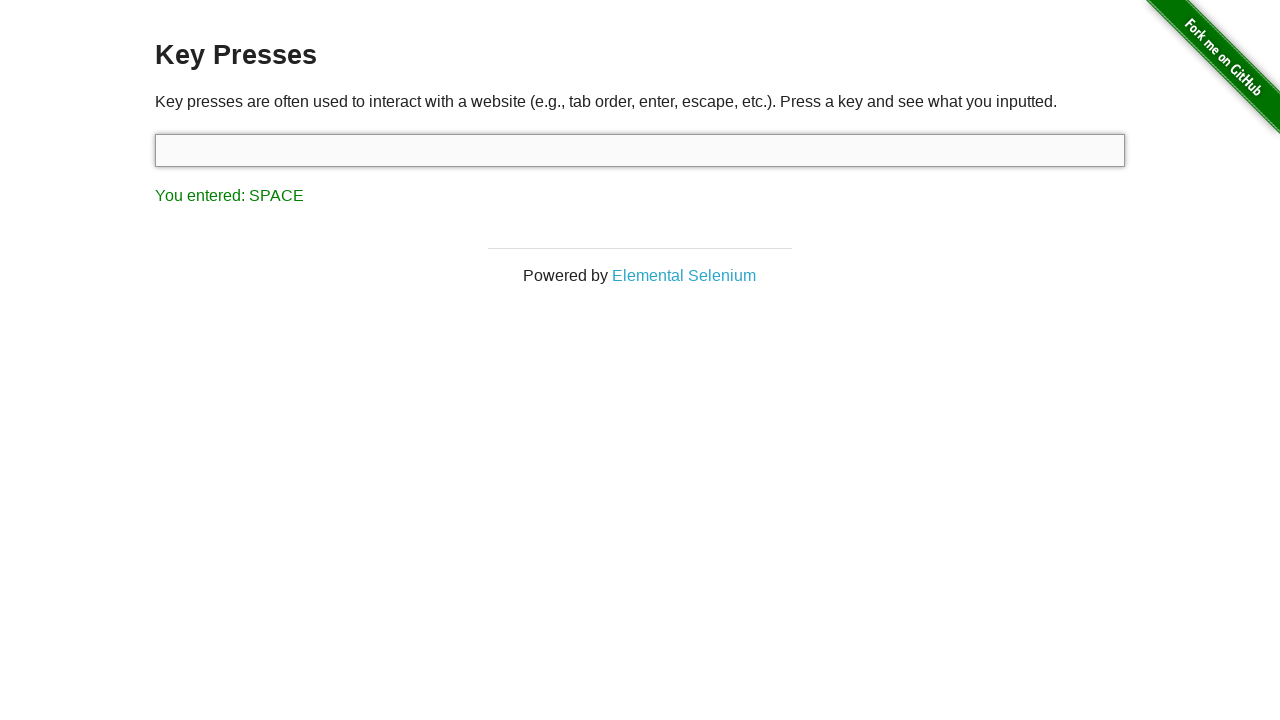

Verified result text displays 'You entered: SPACE'
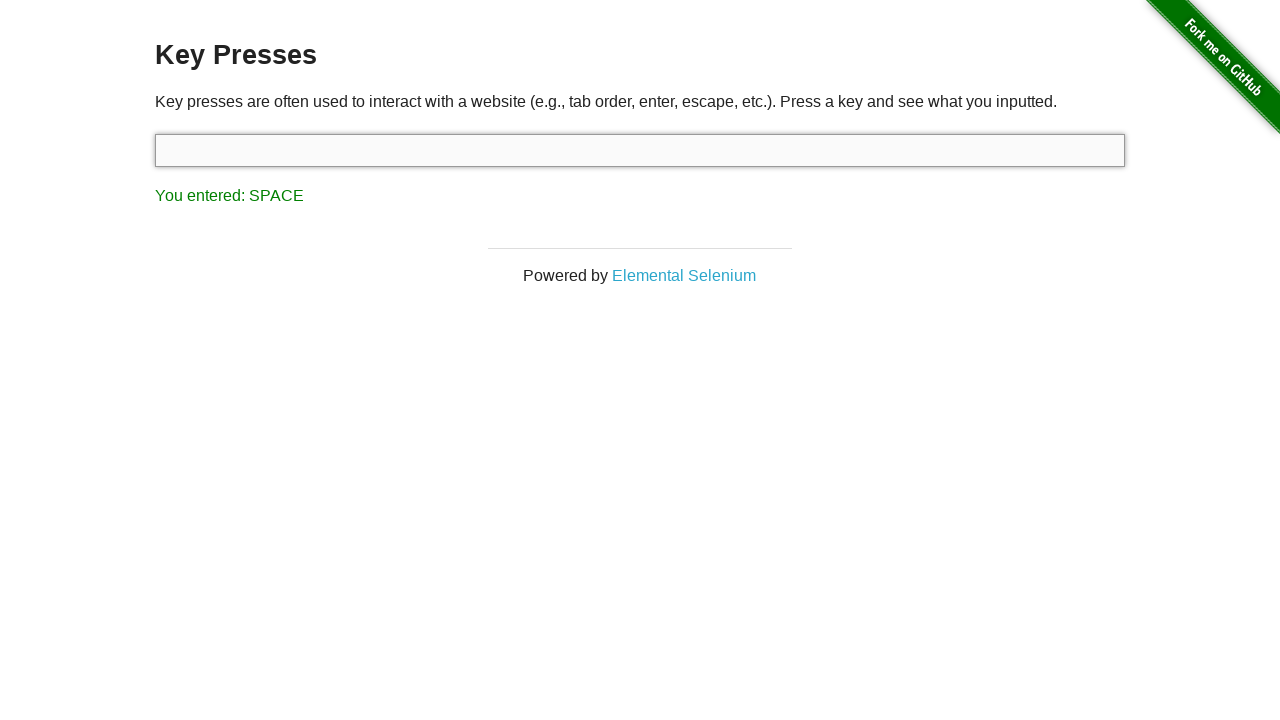

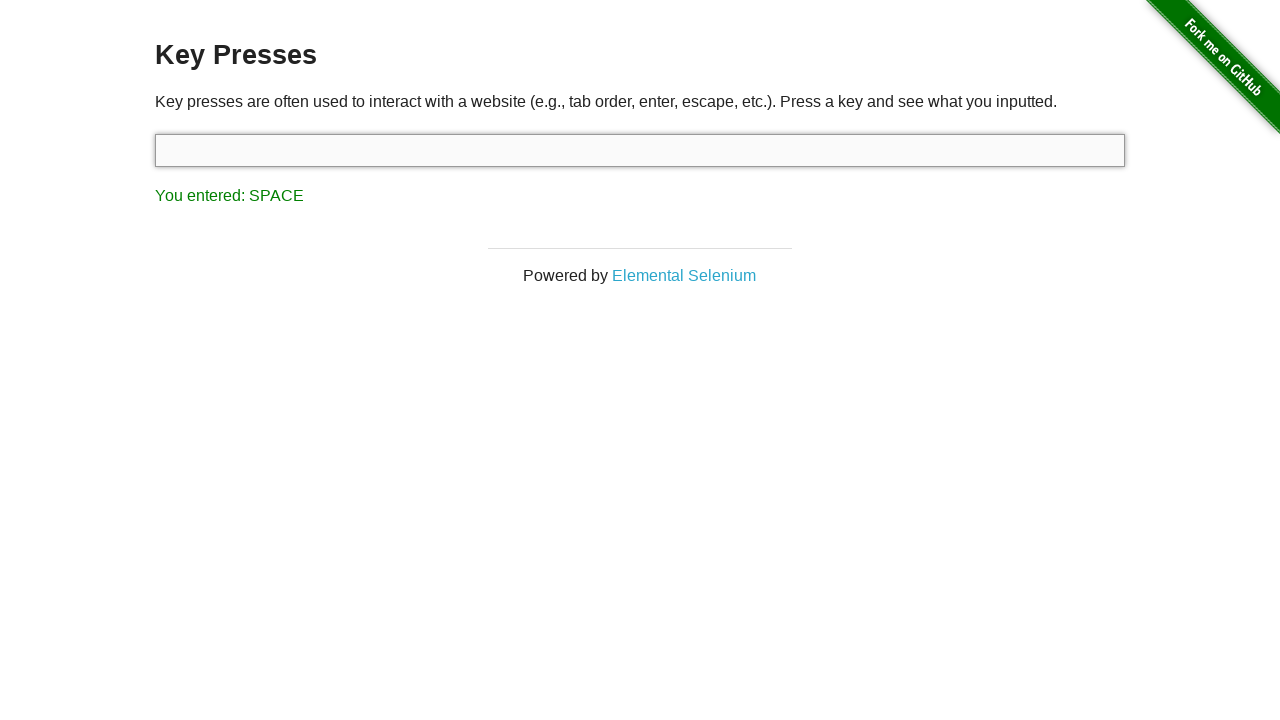